Tests scrolling functionality on a page and within a table element, then validates that the sum of values in the table matches the displayed total

Starting URL: https://rahulshettyacademy.com/AutomationPractice/

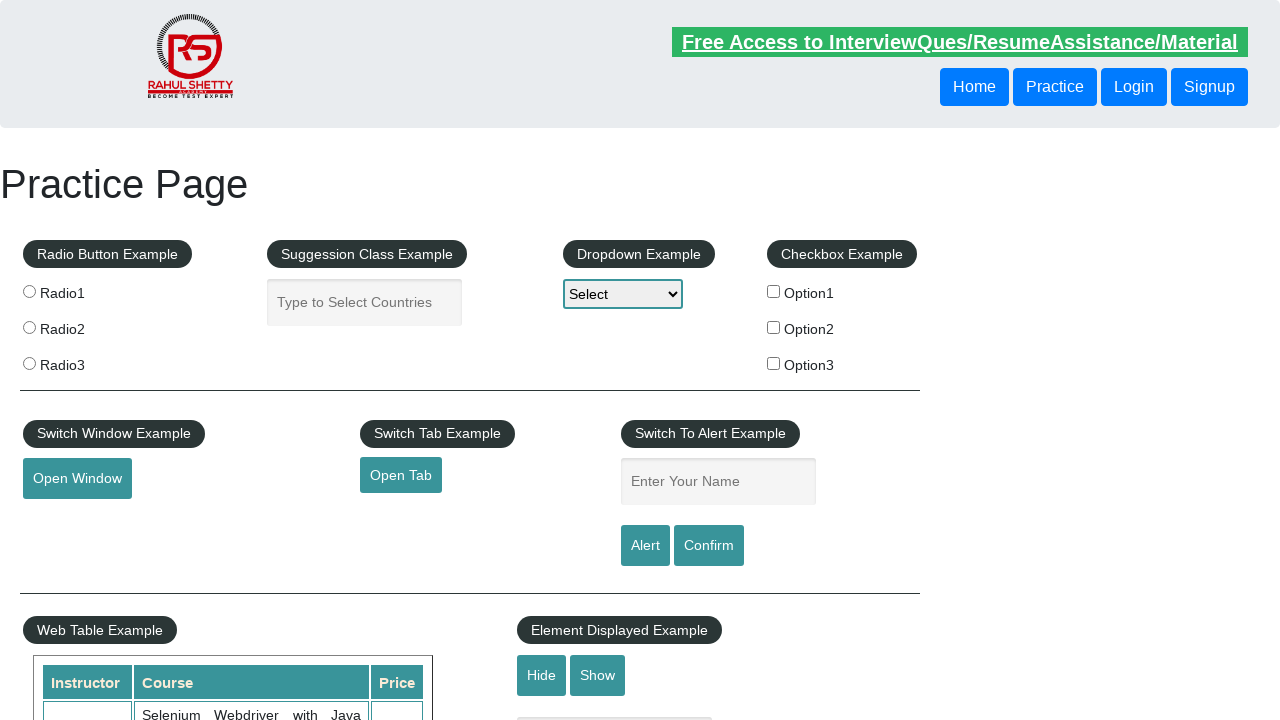

Navigated to https://rahulshettyacademy.com/AutomationPractice/
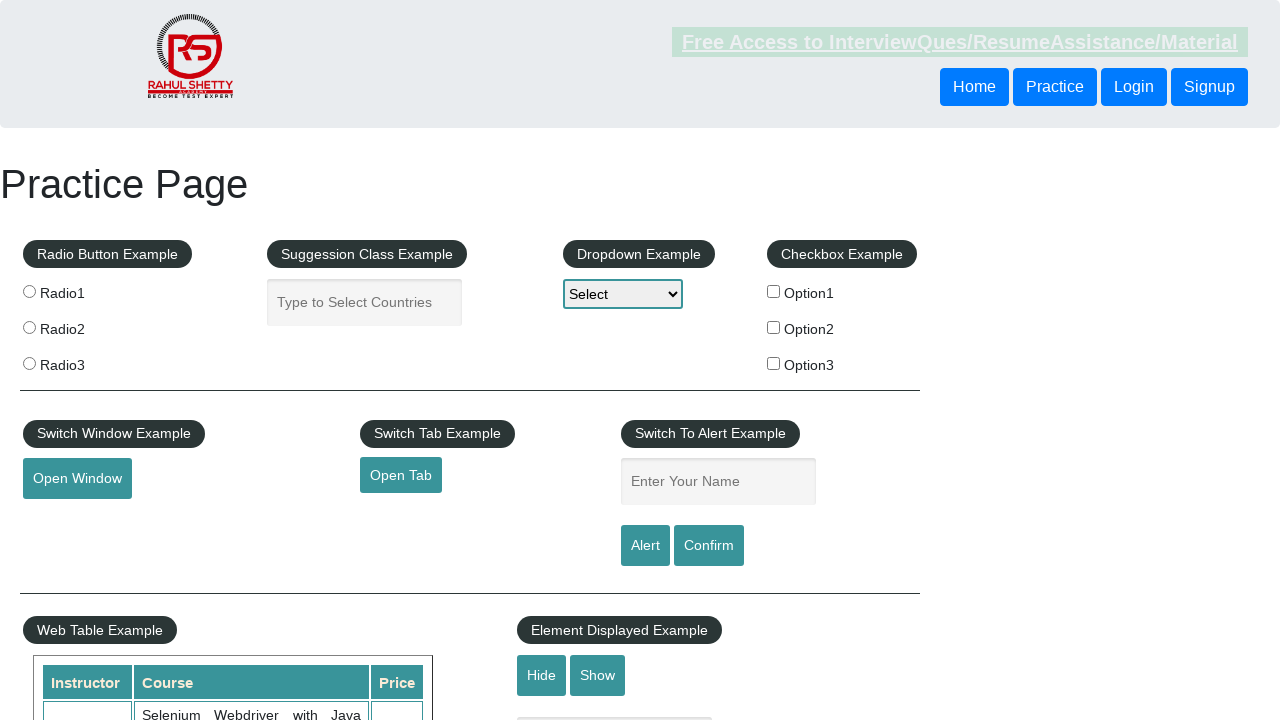

Scrolled down main page by 600px
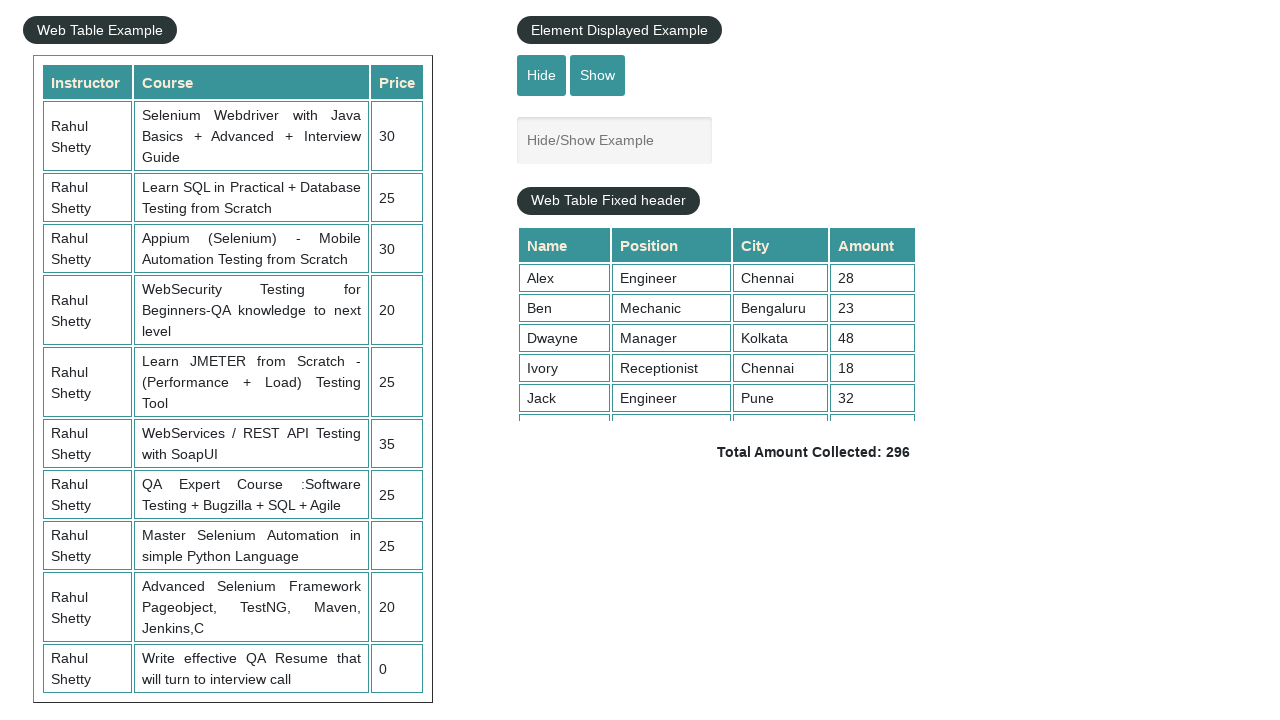

Waited for scroll animation to complete
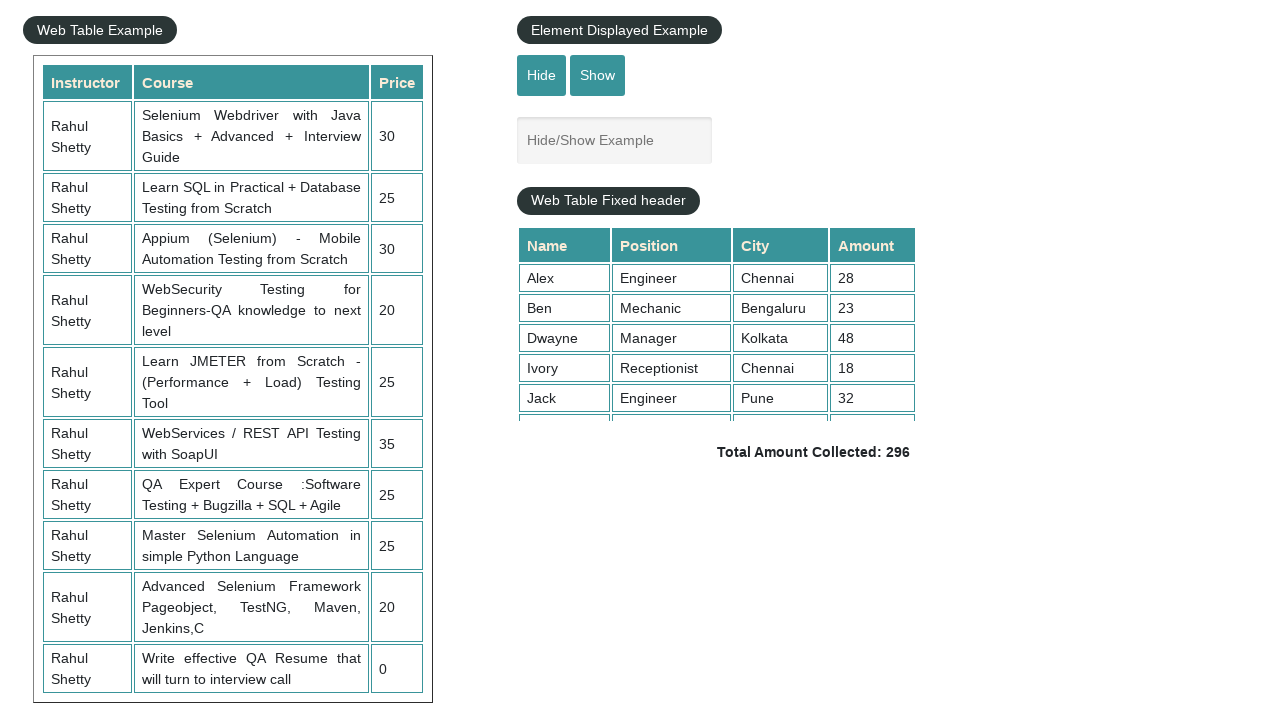

Scrolled to bottom of the table with fixed header
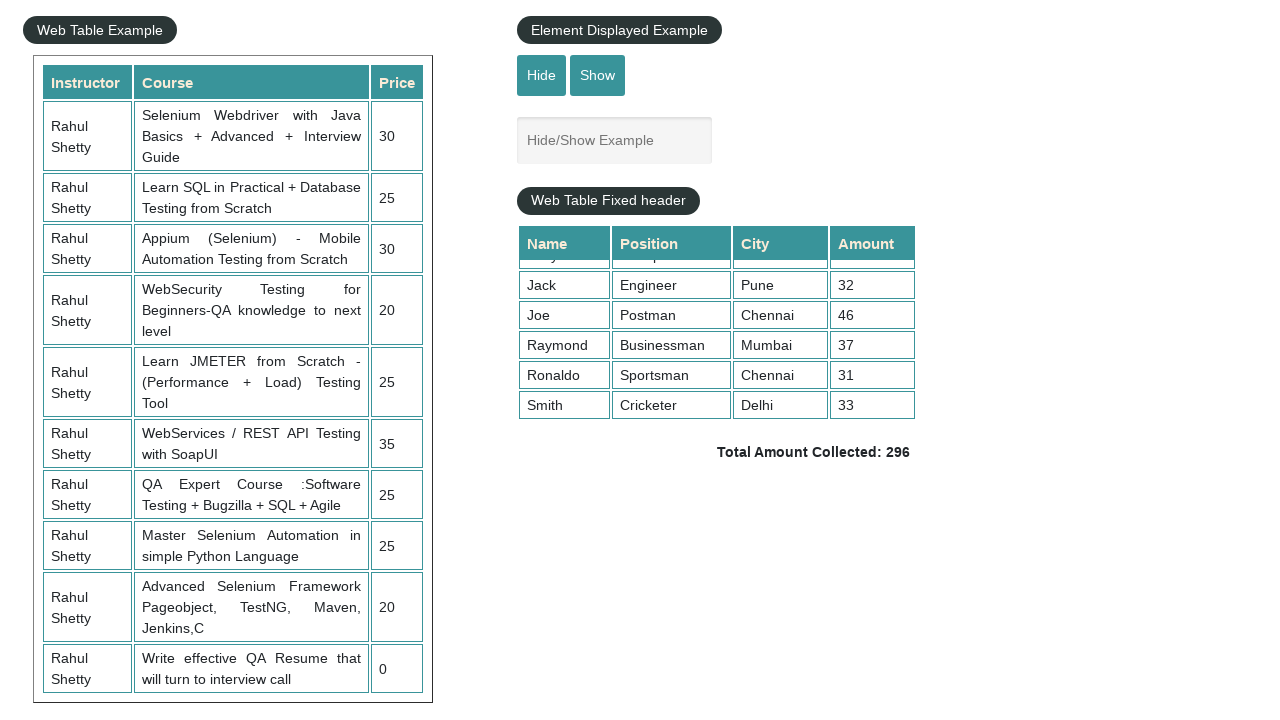

Extracted all values from the 4th column of the table
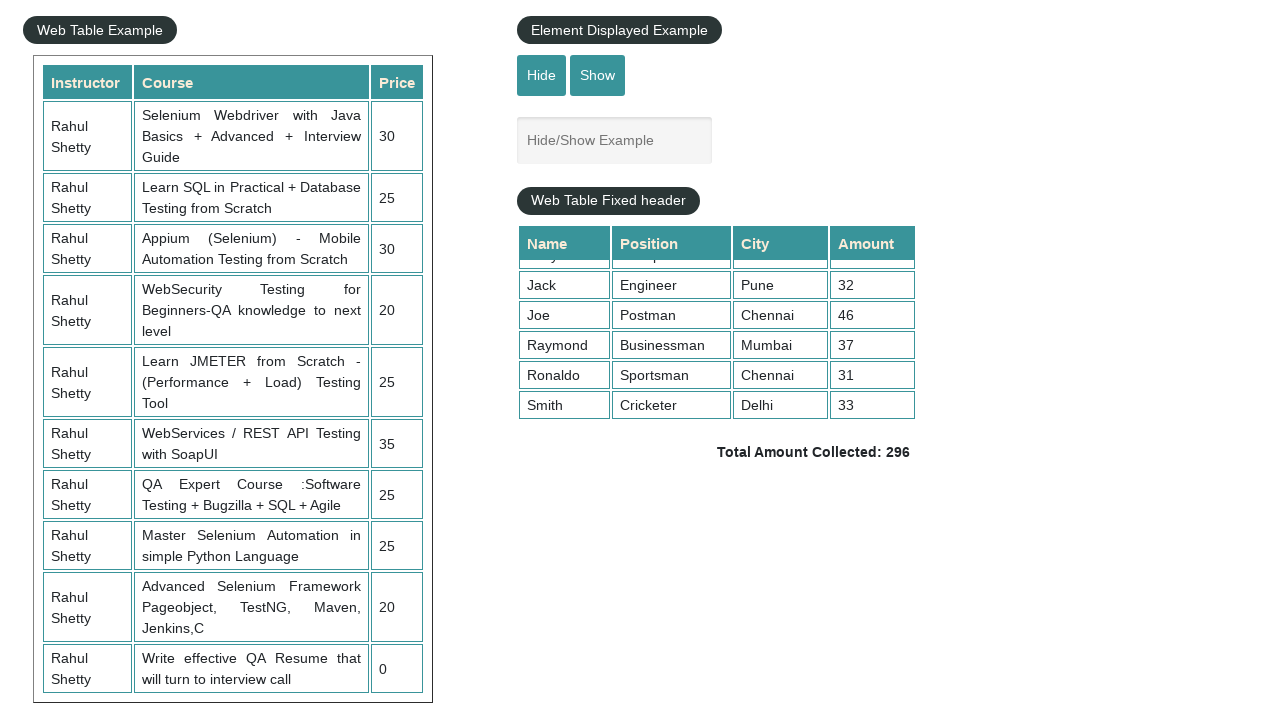

Calculated sum of all table values: 296
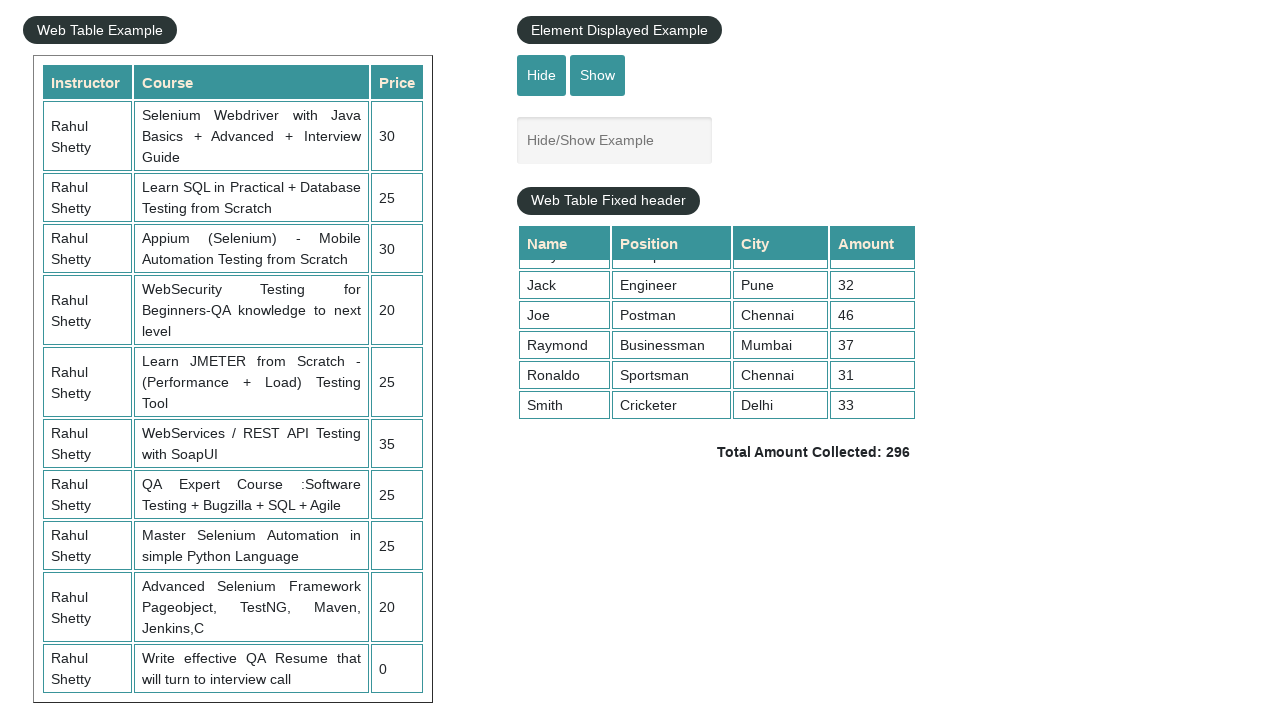

Retrieved displayed total amount:  Total Amount Collected: 296 
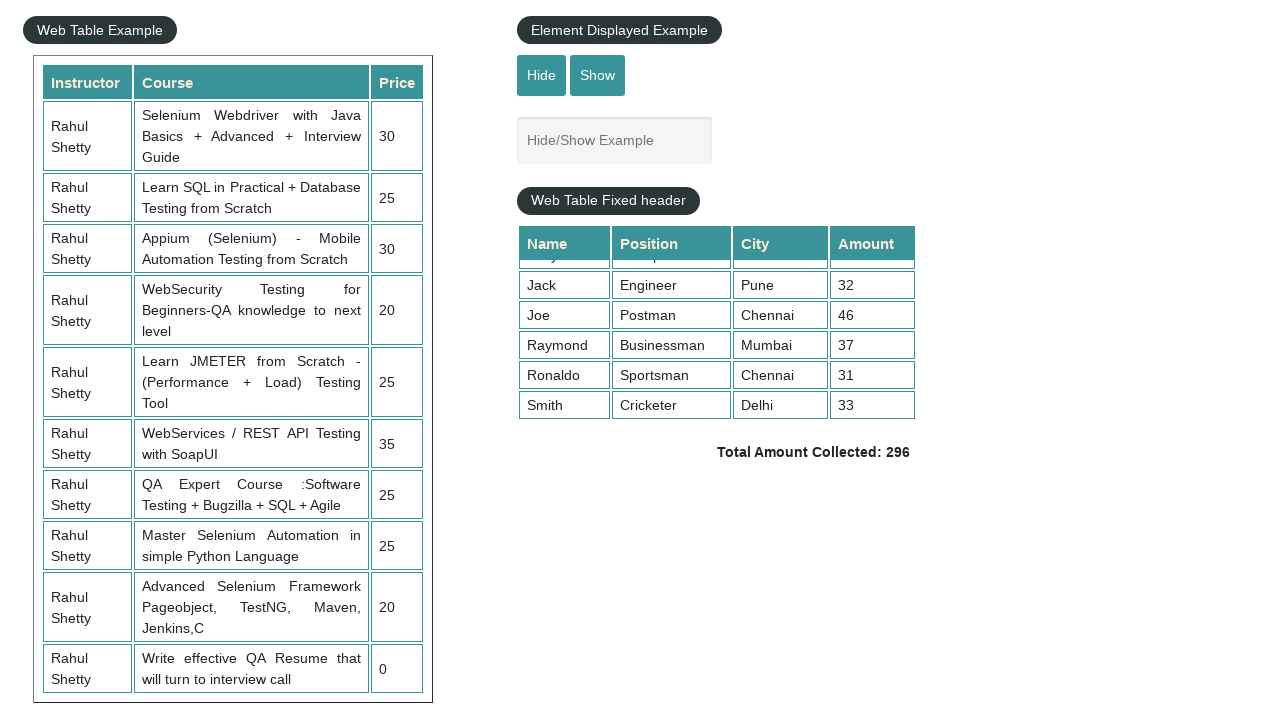

Parsed displayed total to integer: 296
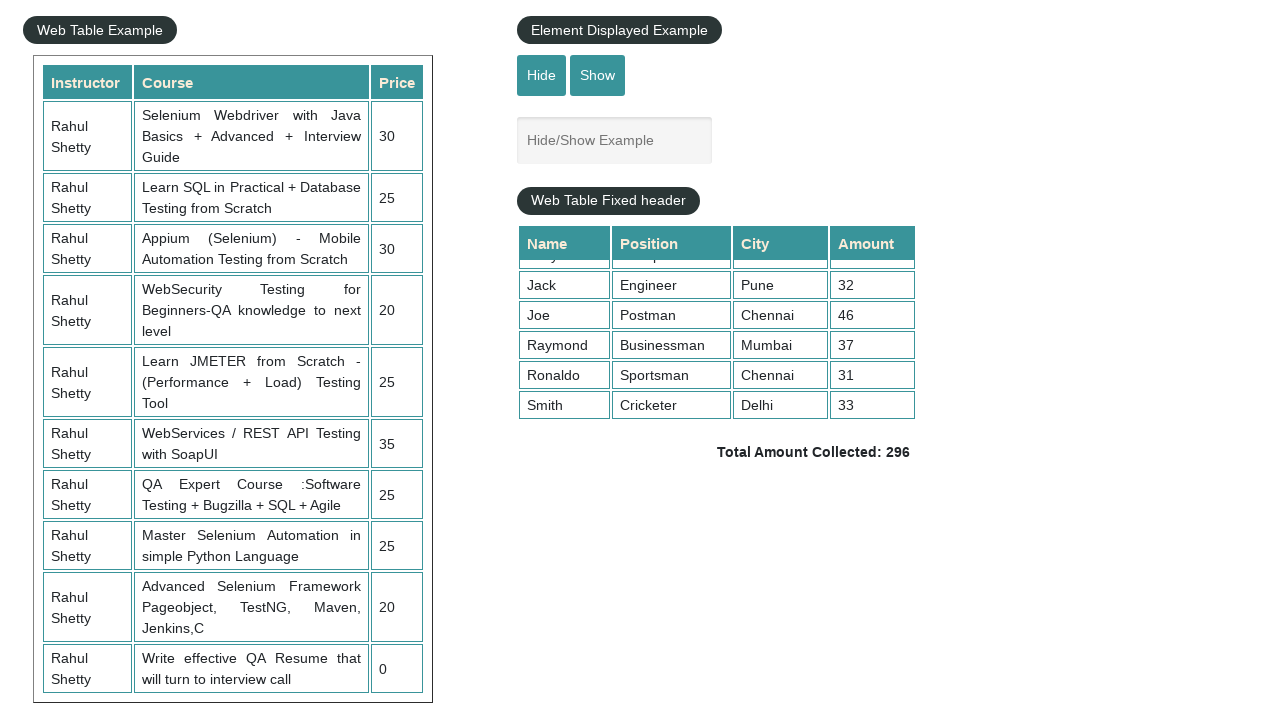

Assertion passed: calculated sum (296) matches displayed total (296)
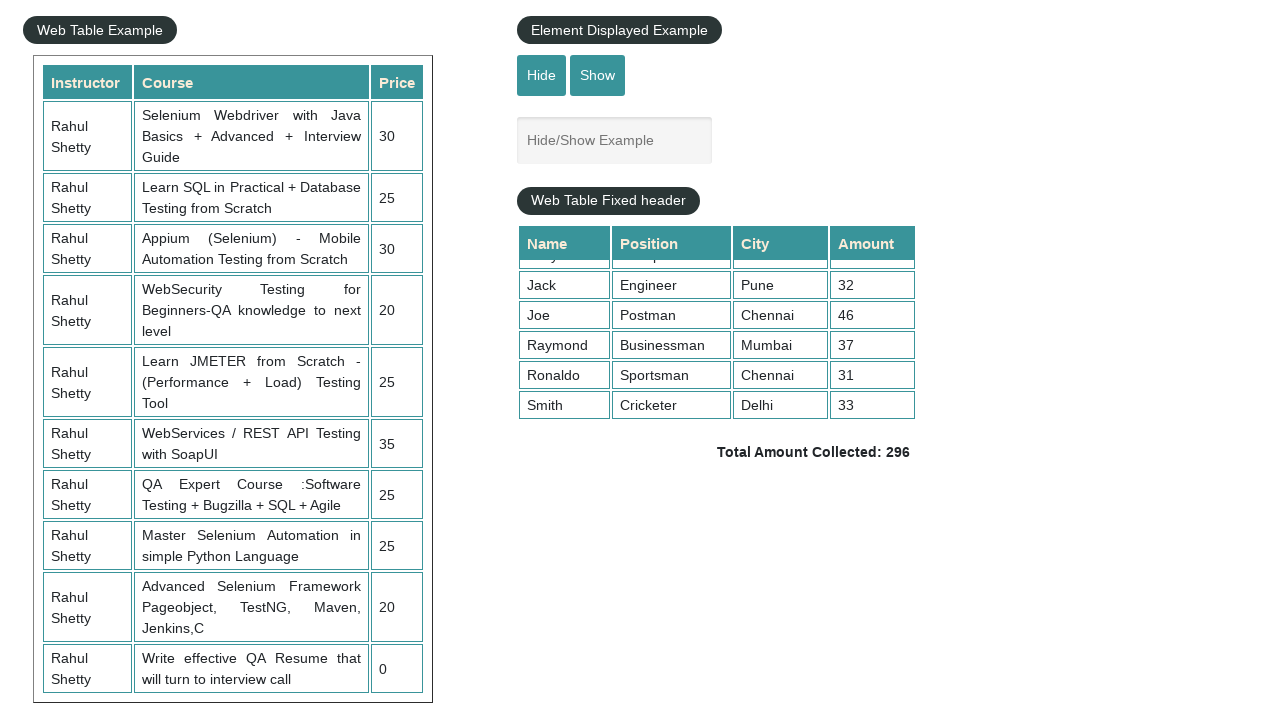

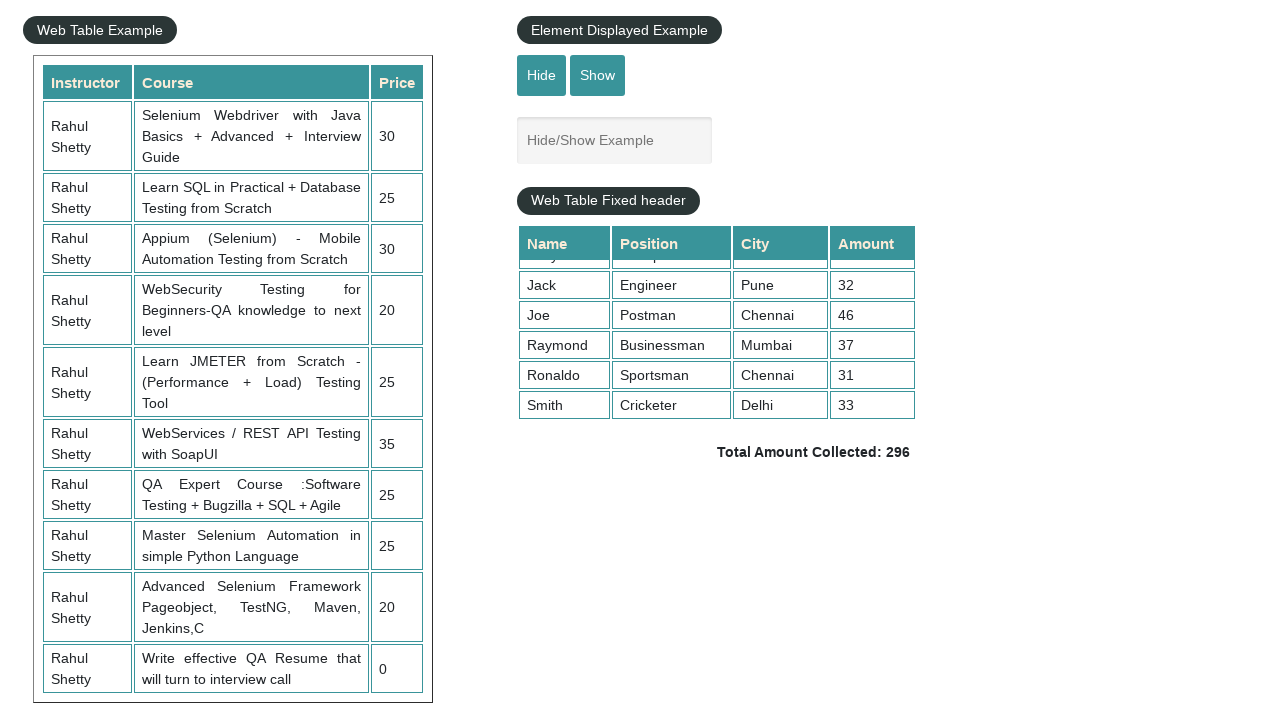